Tests relative locator functionality by interacting with form elements using their relative positions to other elements

Starting URL: https://rahulshettyacademy.com/angularpractice/

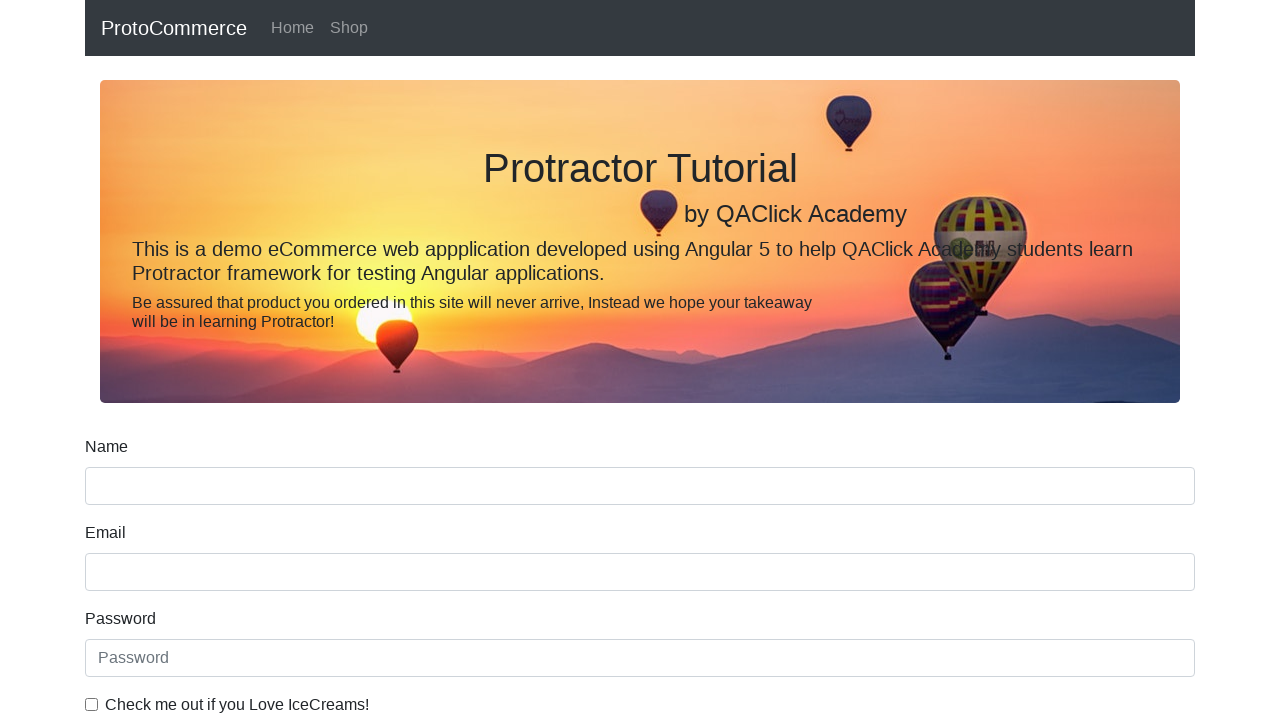

Located name input element as reference
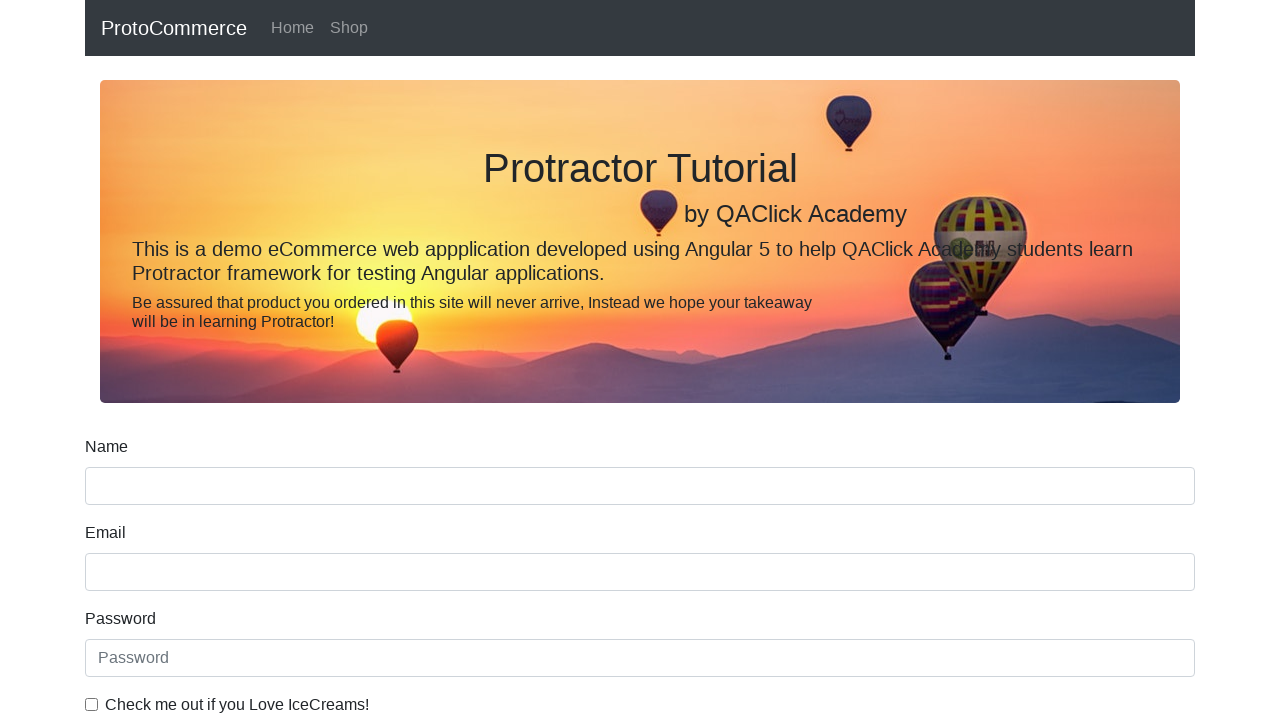

Located label above name input using relative locator
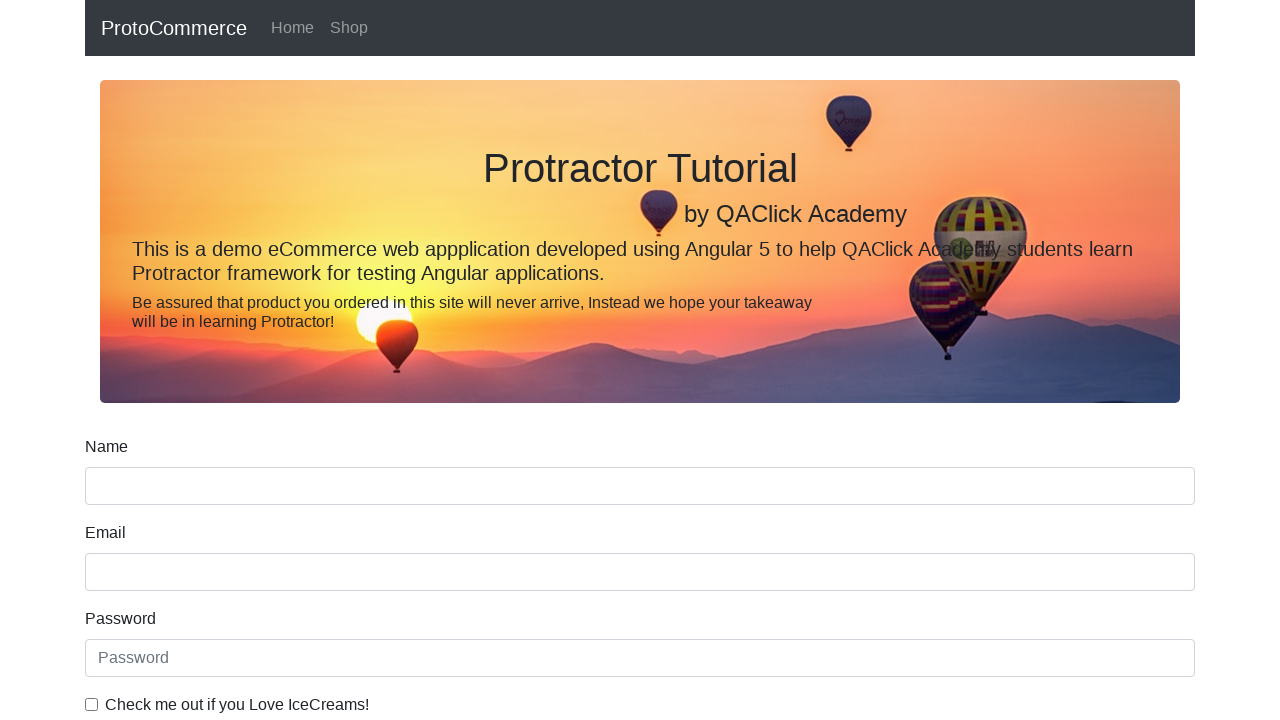

Printed text content of label above name input
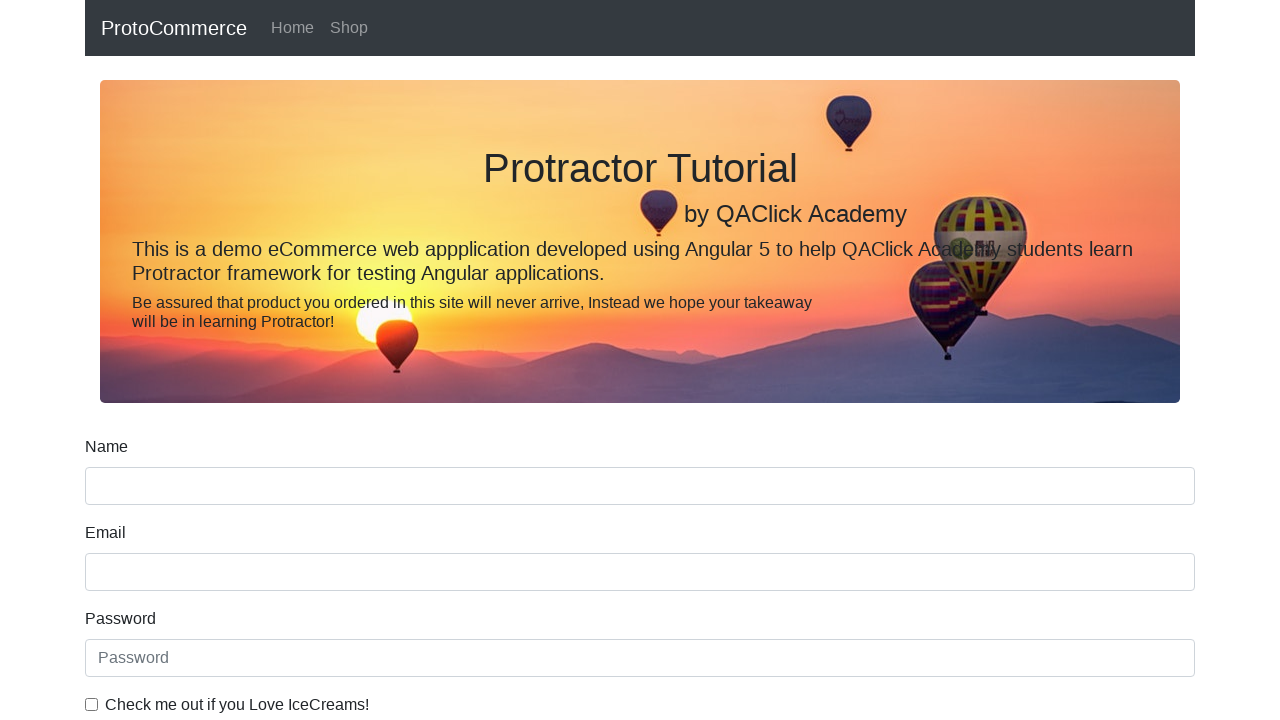

Located date of birth label element
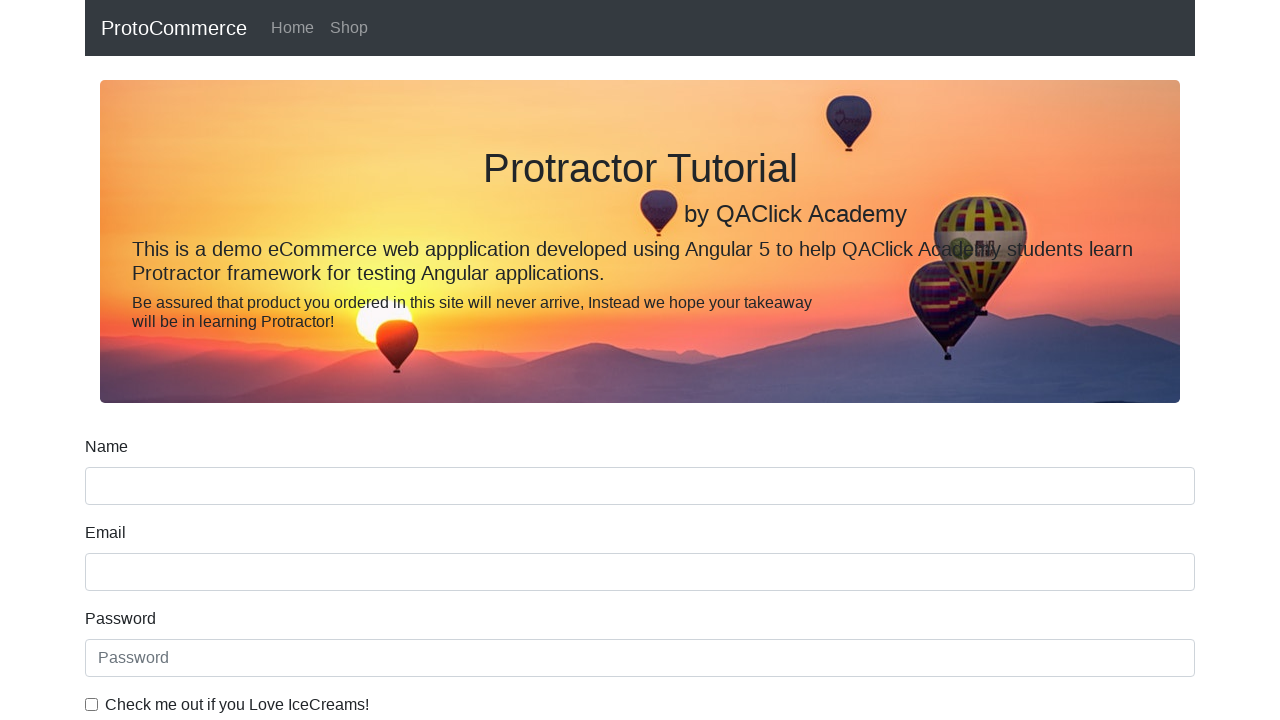

Clicked input field below date of birth label using relative locator at (640, 412) on input >> internal:has="xpath=preceding-sibling::*[1][self::label[@for='dateofBir
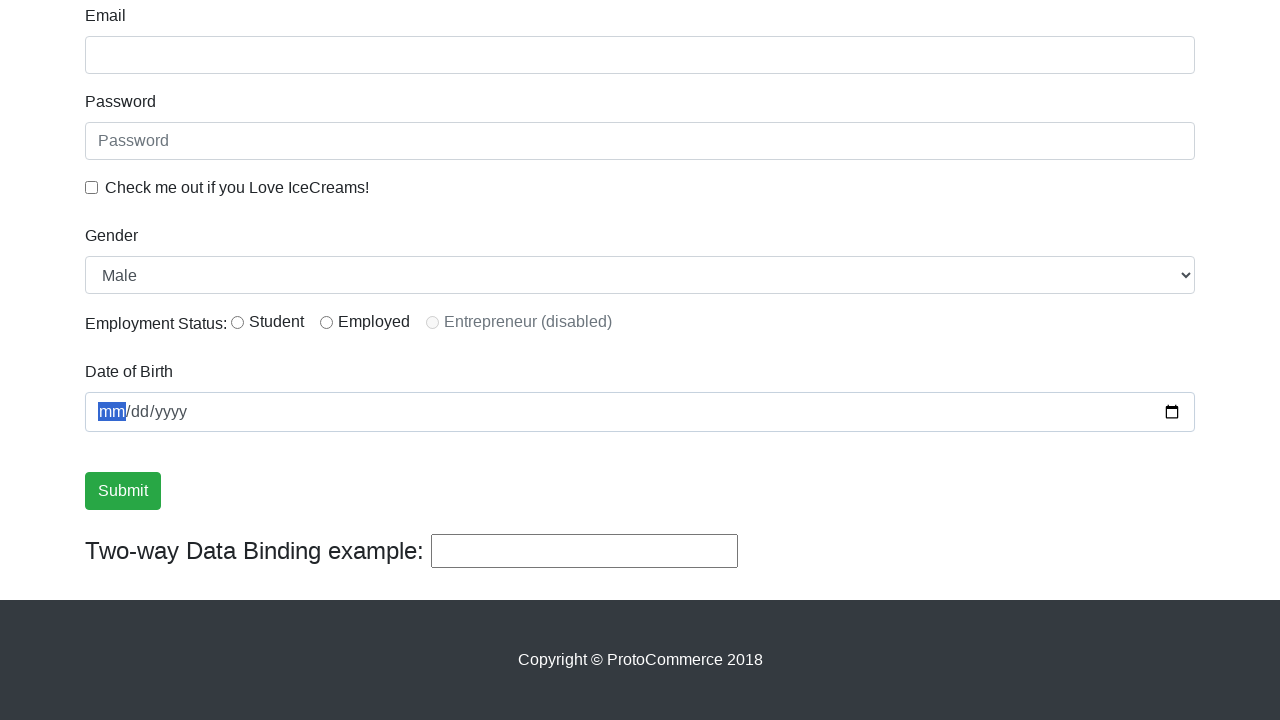

Located ice cream checkbox label element
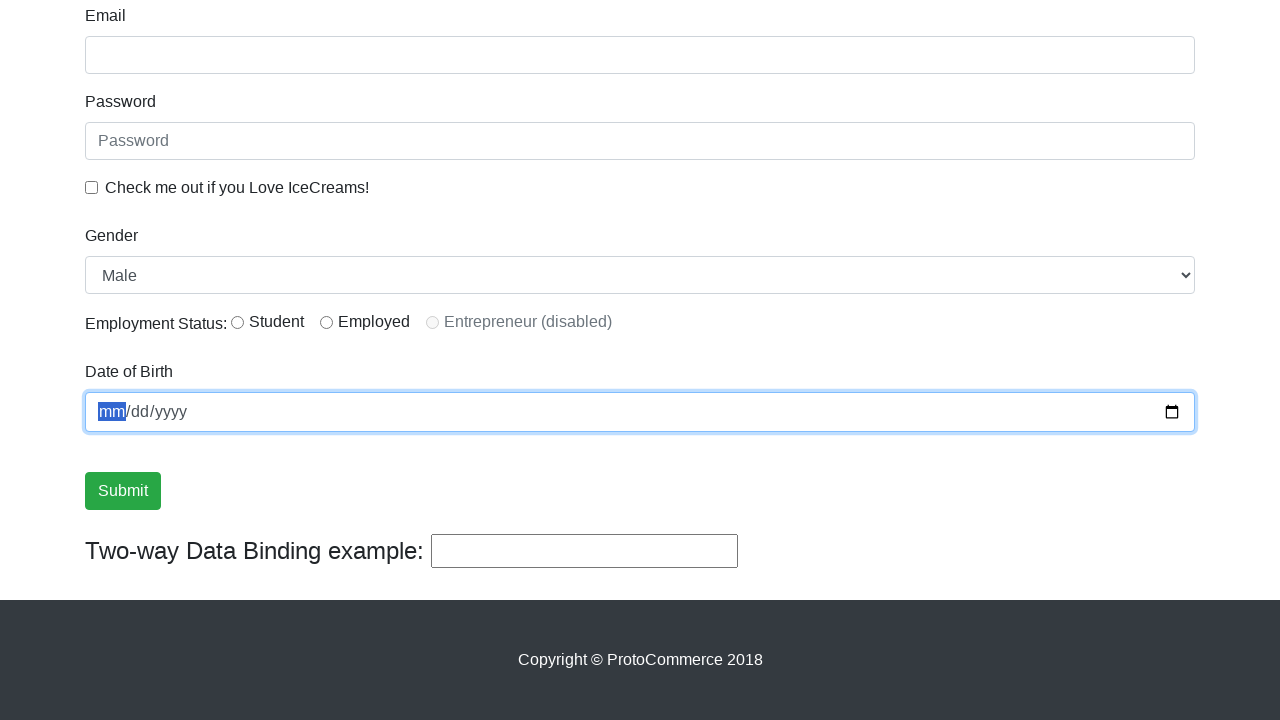

Clicked ice cream checkbox using relative locator at (92, 187) on input#exampleCheck1
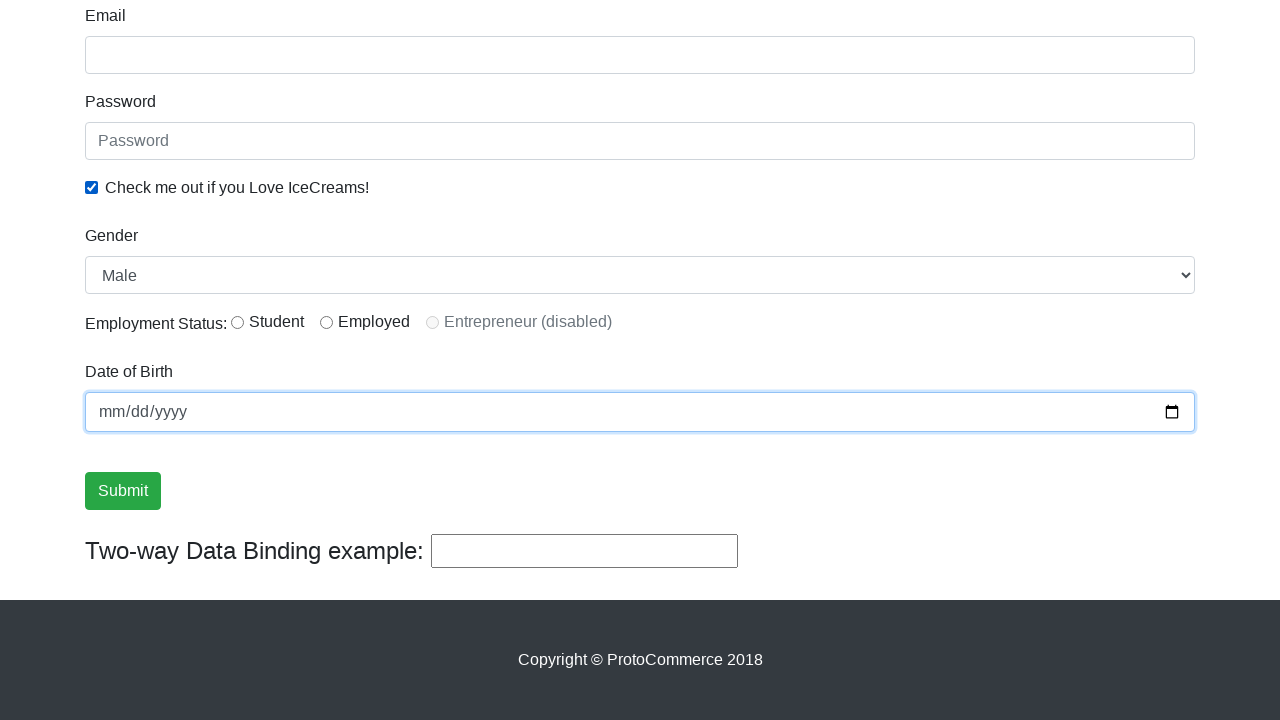

Located radio button element
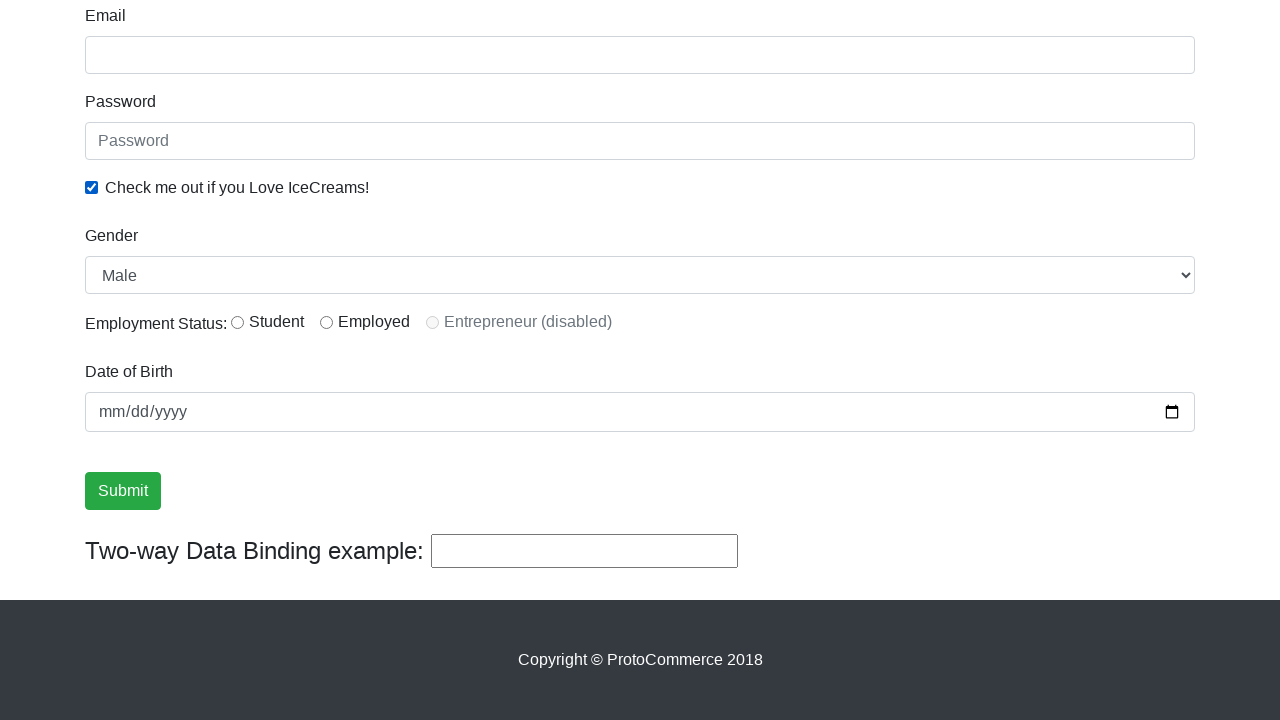

Located Student label to the right of radio button using relative locator
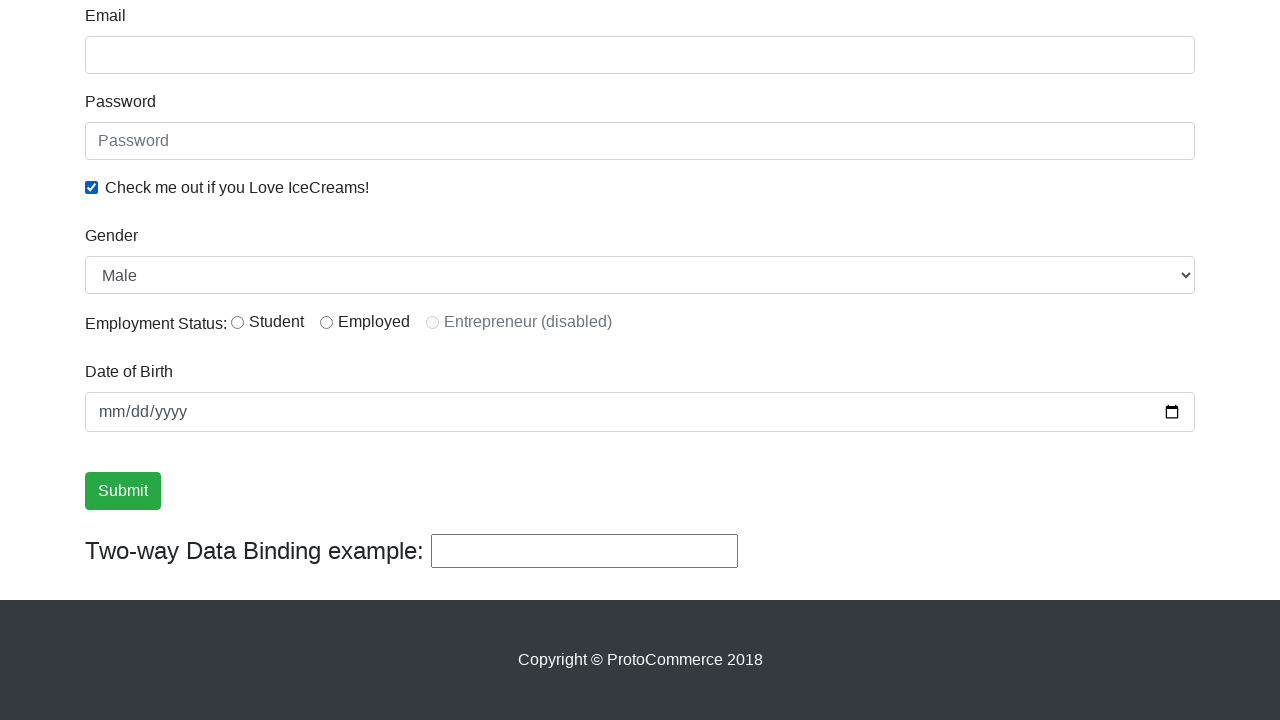

Printed text content of Student label
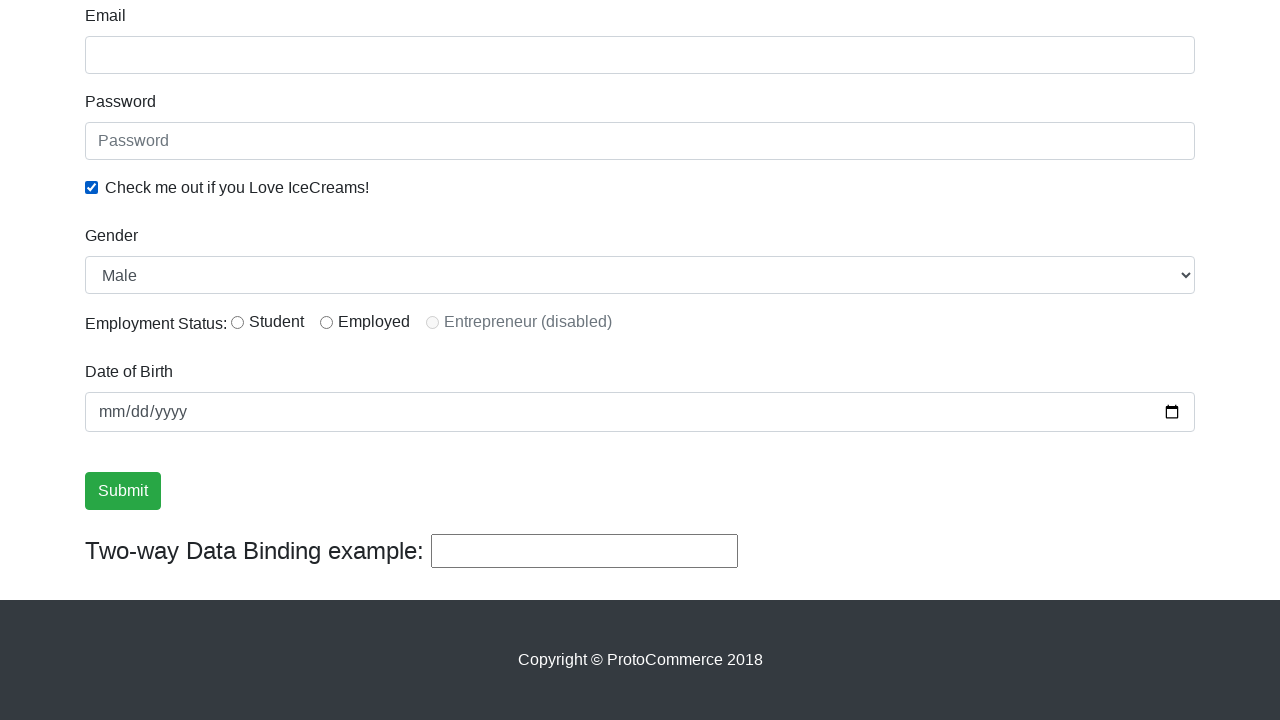

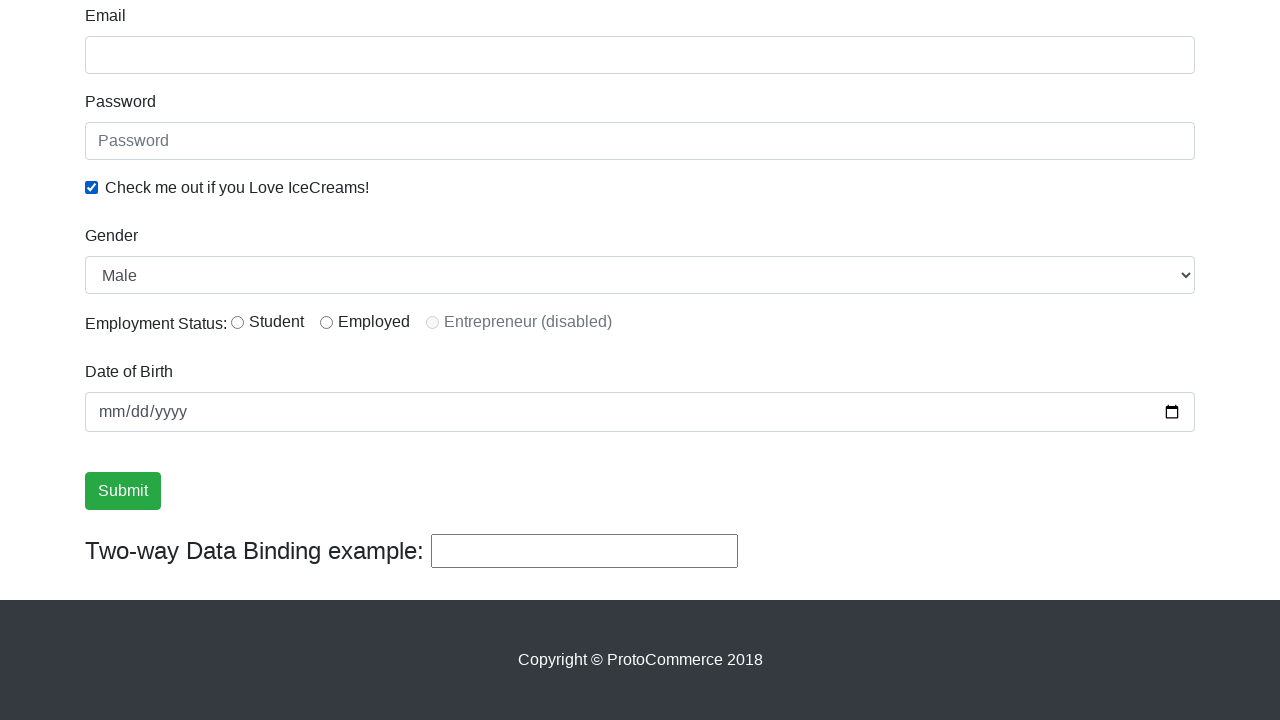